Tests hover functionality by moving mouse over each figure element to reveal caption text

Starting URL: https://the-internet.herokuapp.com/hovers

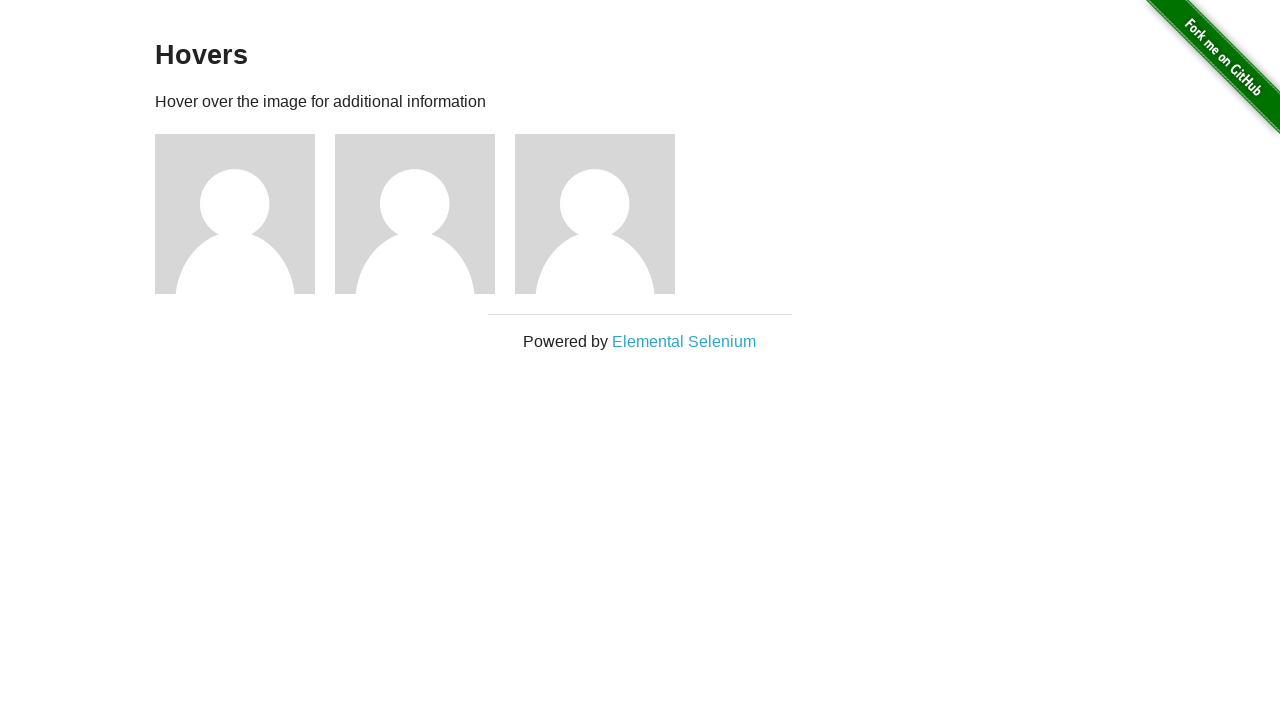

Navigated to hovers page
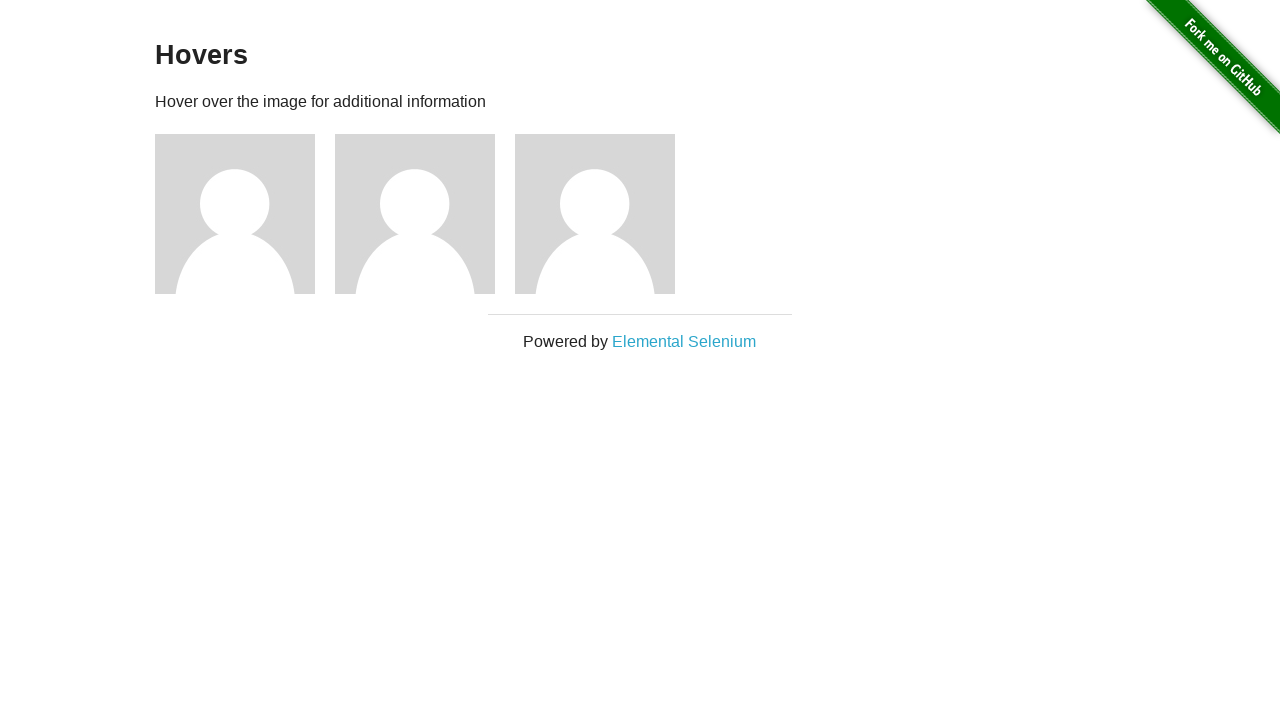

Located all figure elements on the page
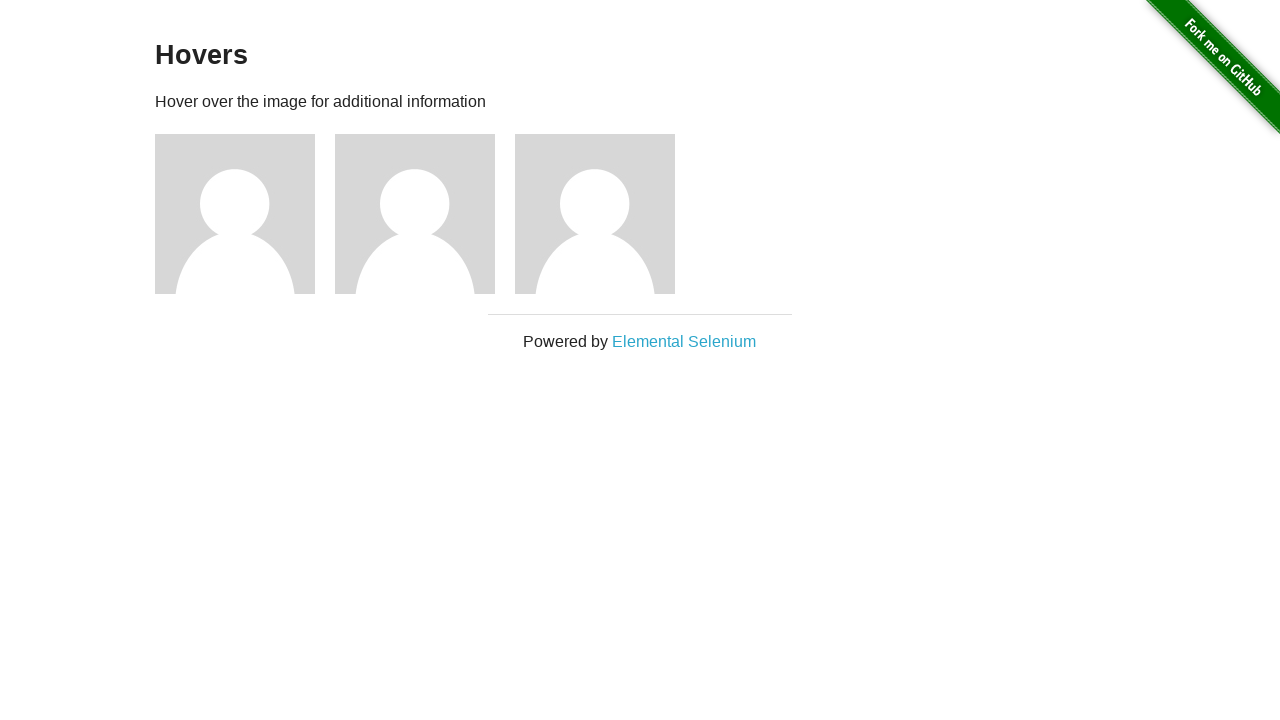

Hovered over figure element to reveal caption at (245, 214) on div.figure >> nth=0
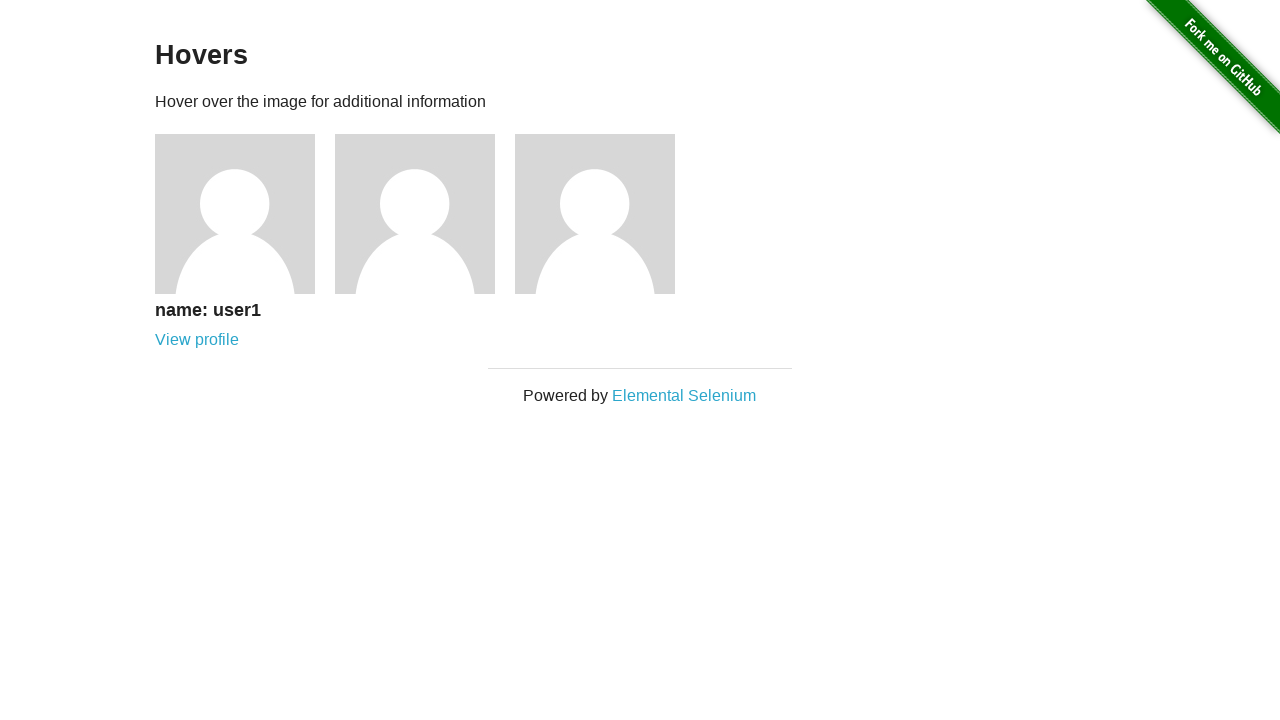

Caption text became visible after hover
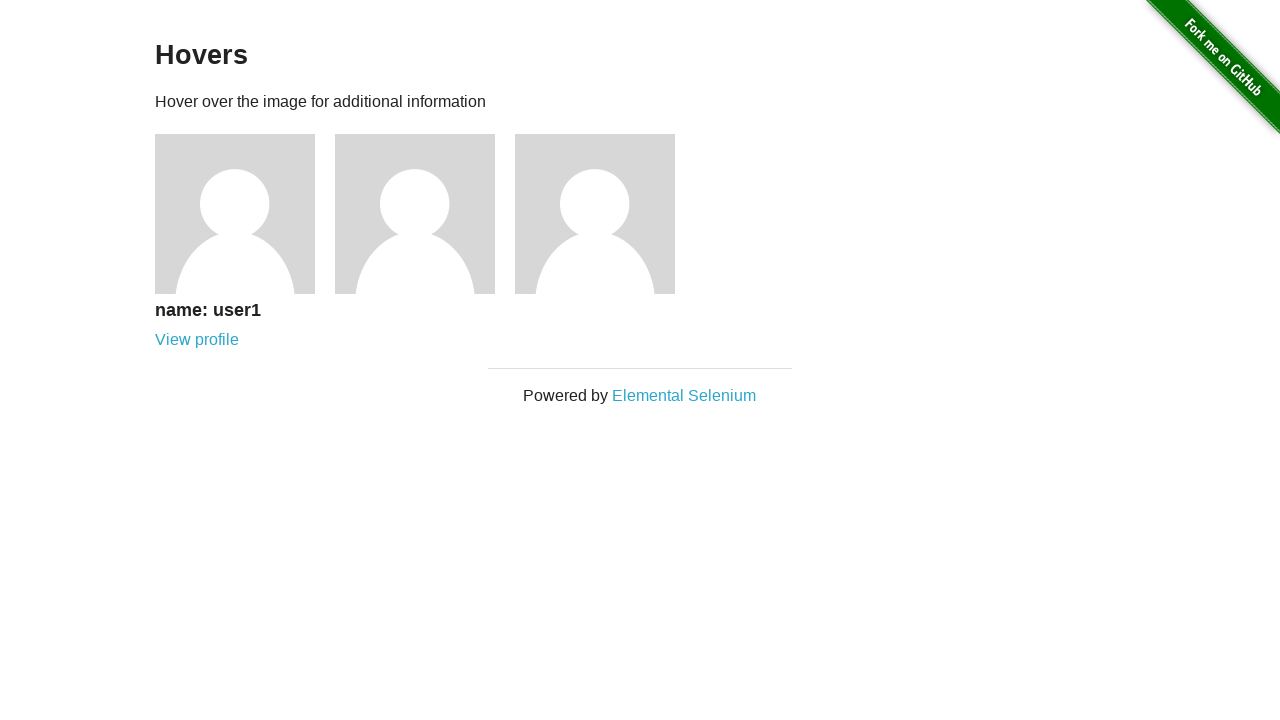

Hovered over figure element to reveal caption at (425, 214) on div.figure >> nth=1
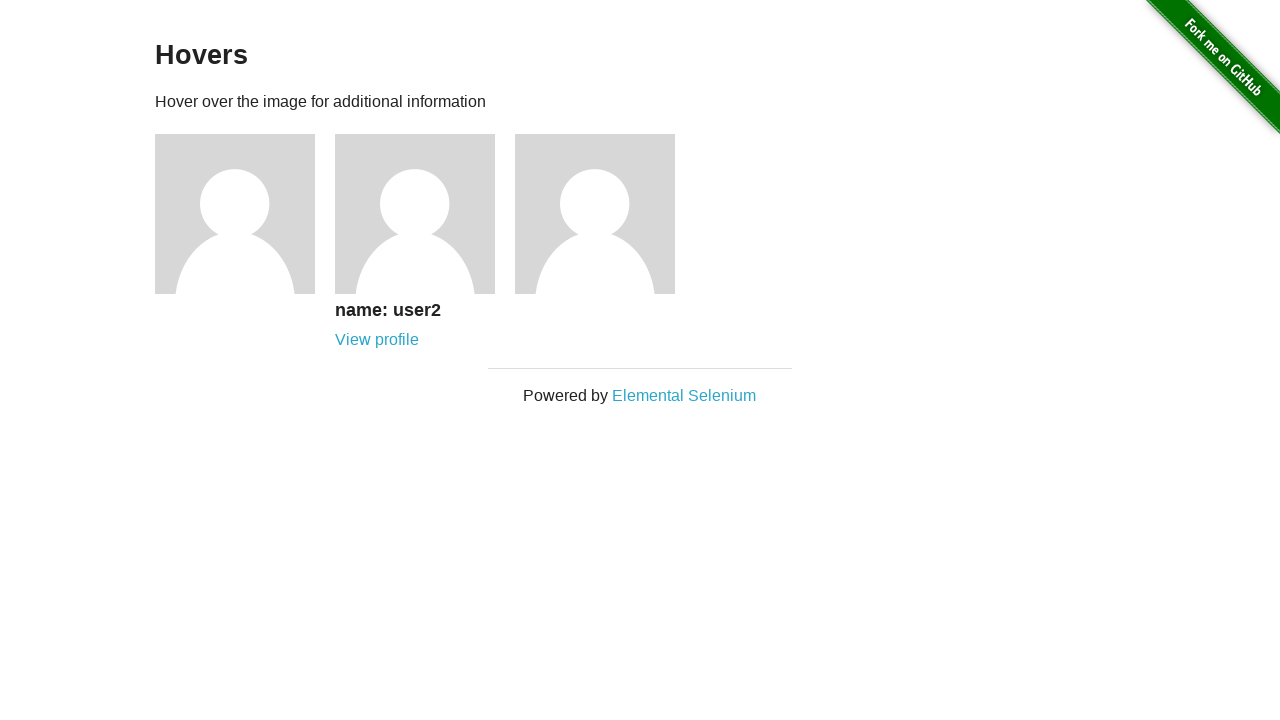

Caption text became visible after hover
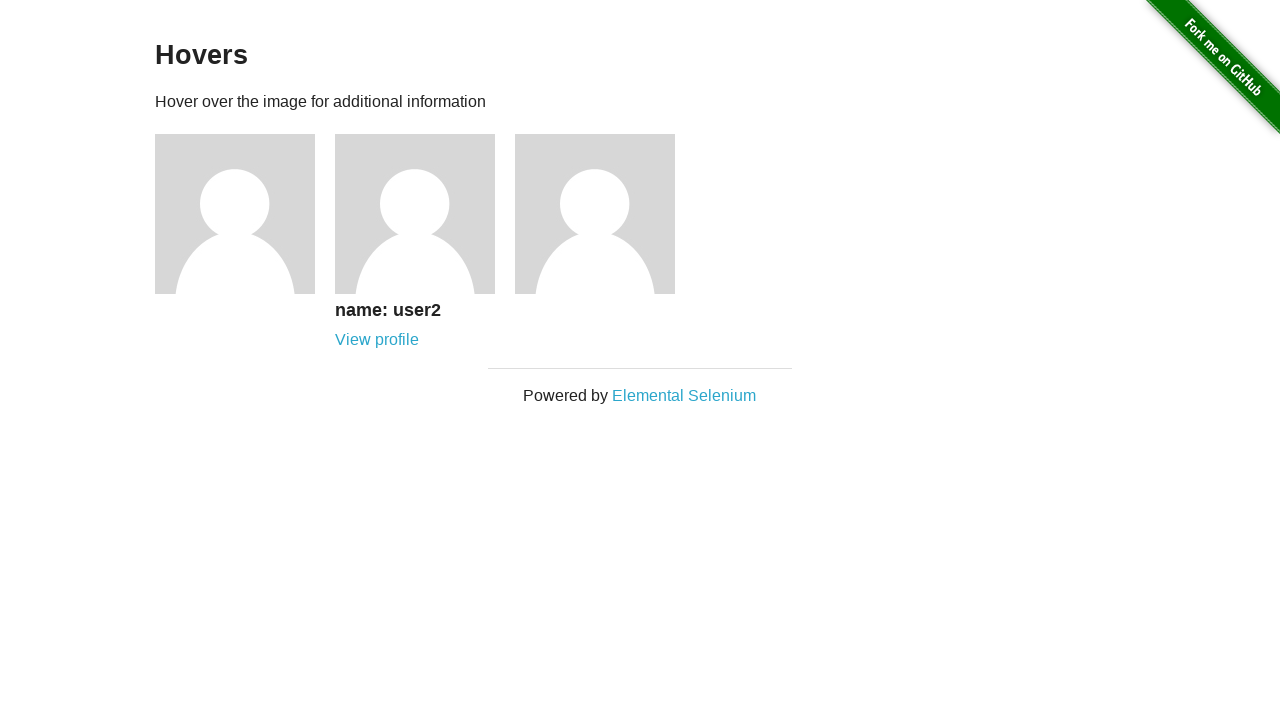

Hovered over figure element to reveal caption at (605, 214) on div.figure >> nth=2
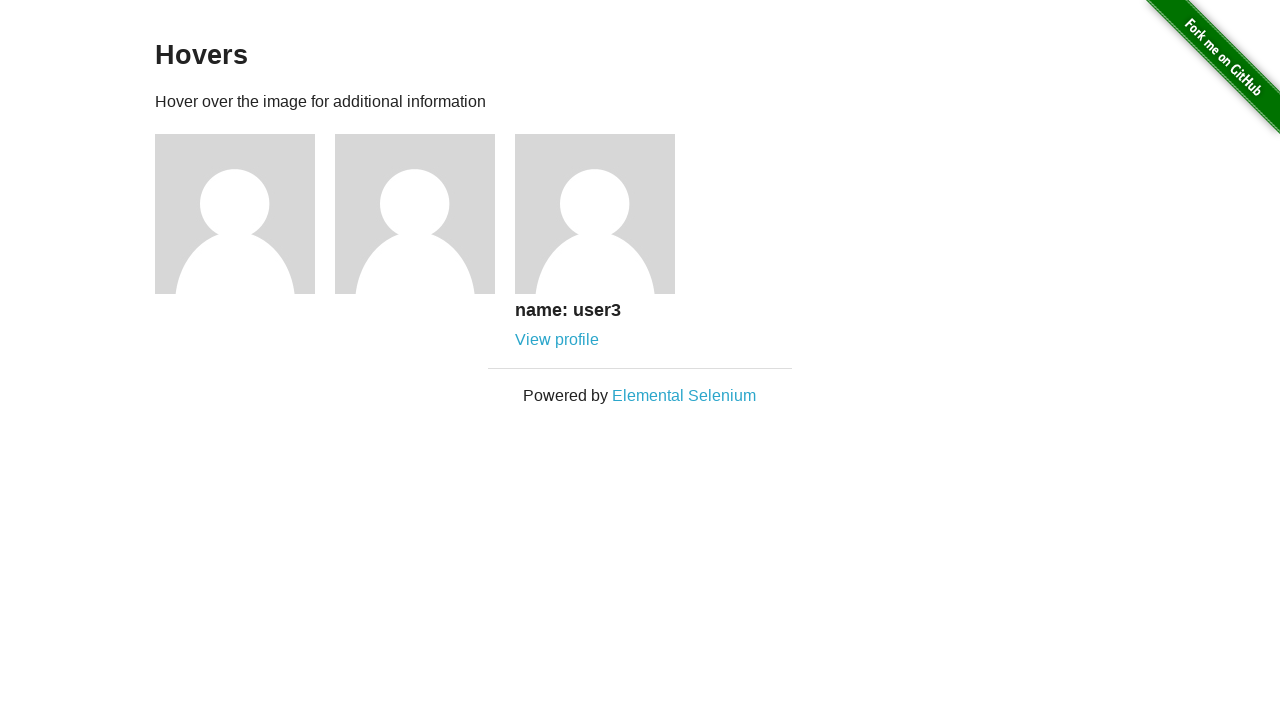

Caption text became visible after hover
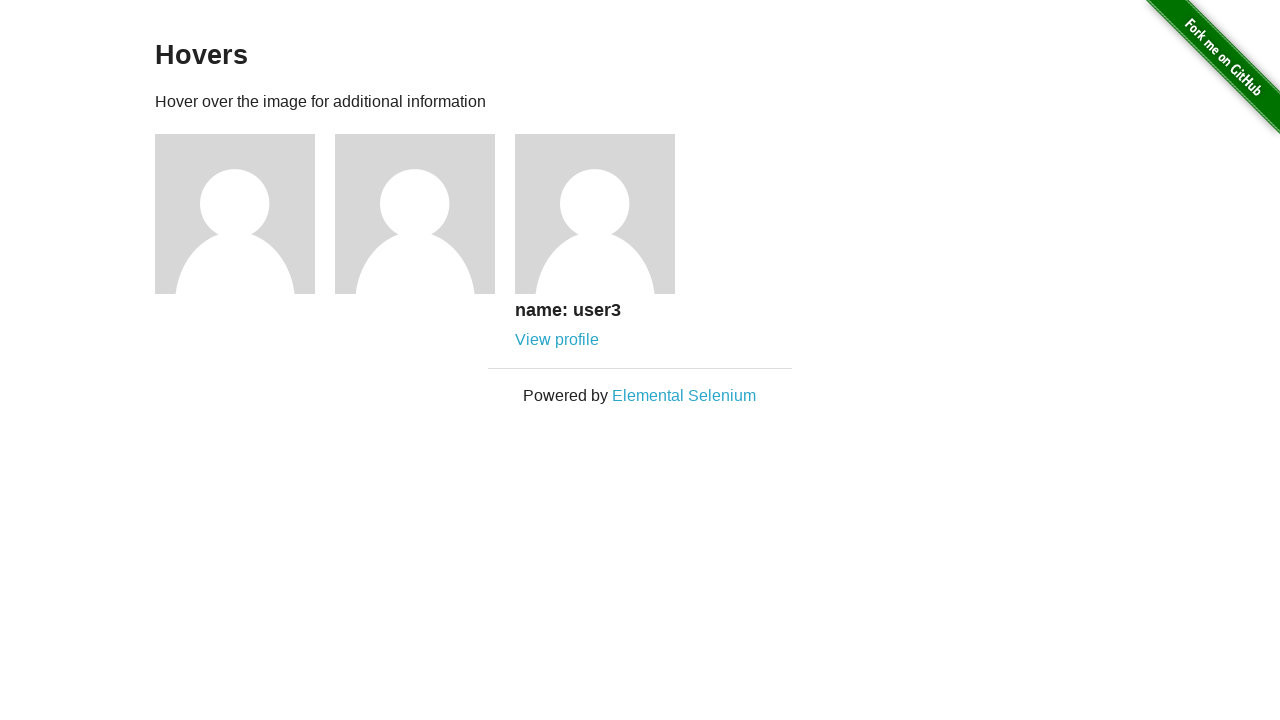

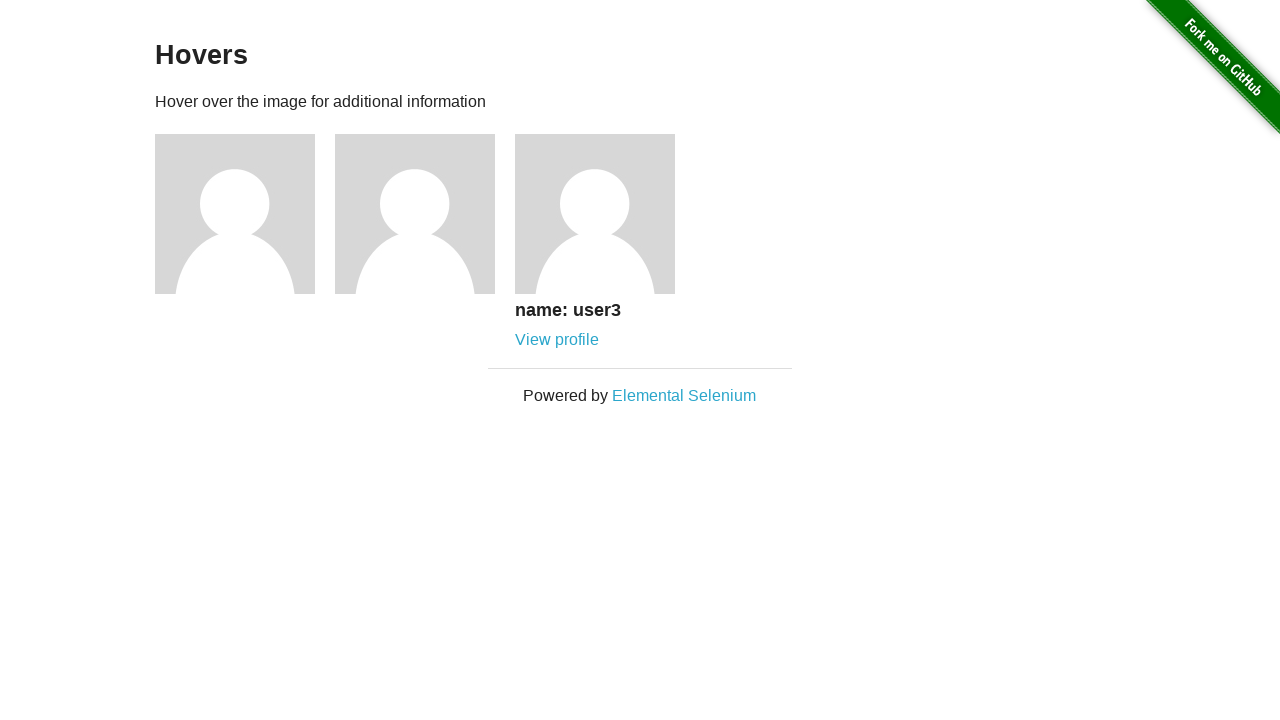